Tests different types of mouse click interactions including right-click, double-click, and single-click on buttons

Starting URL: https://demoqa.com/buttons

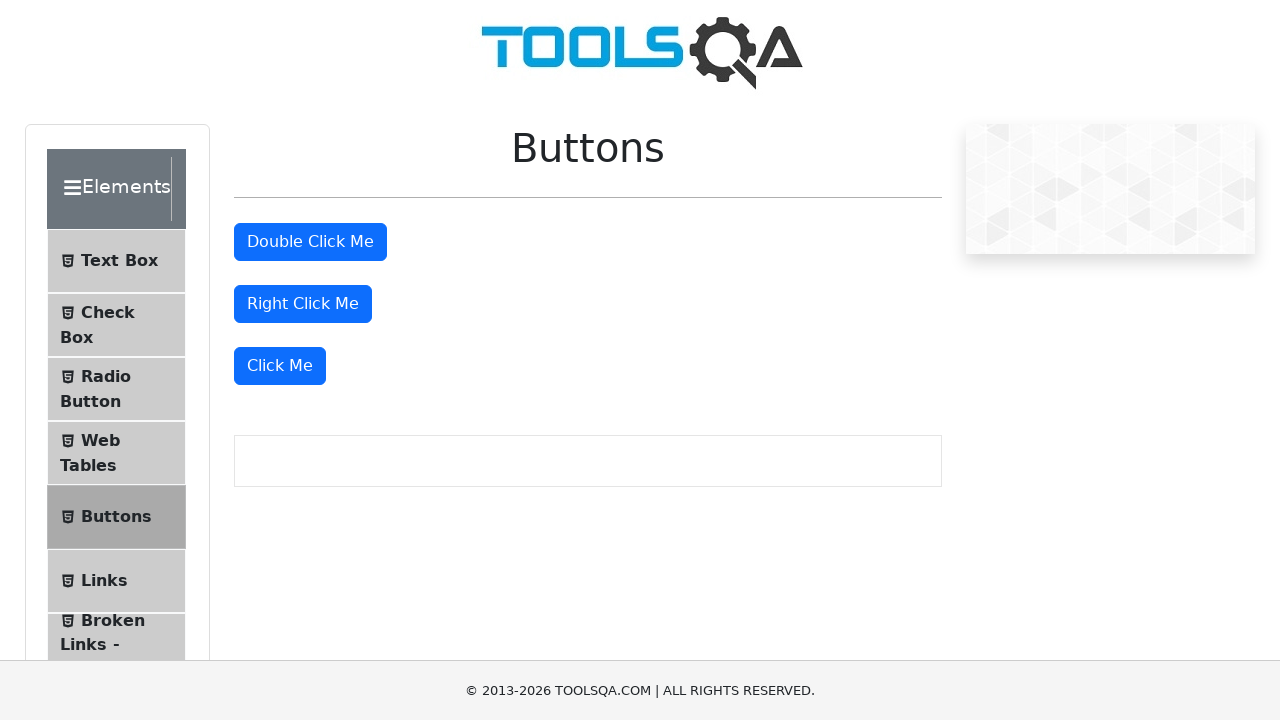

Right-clicked on the right-click button at (303, 304) on #rightClickBtn
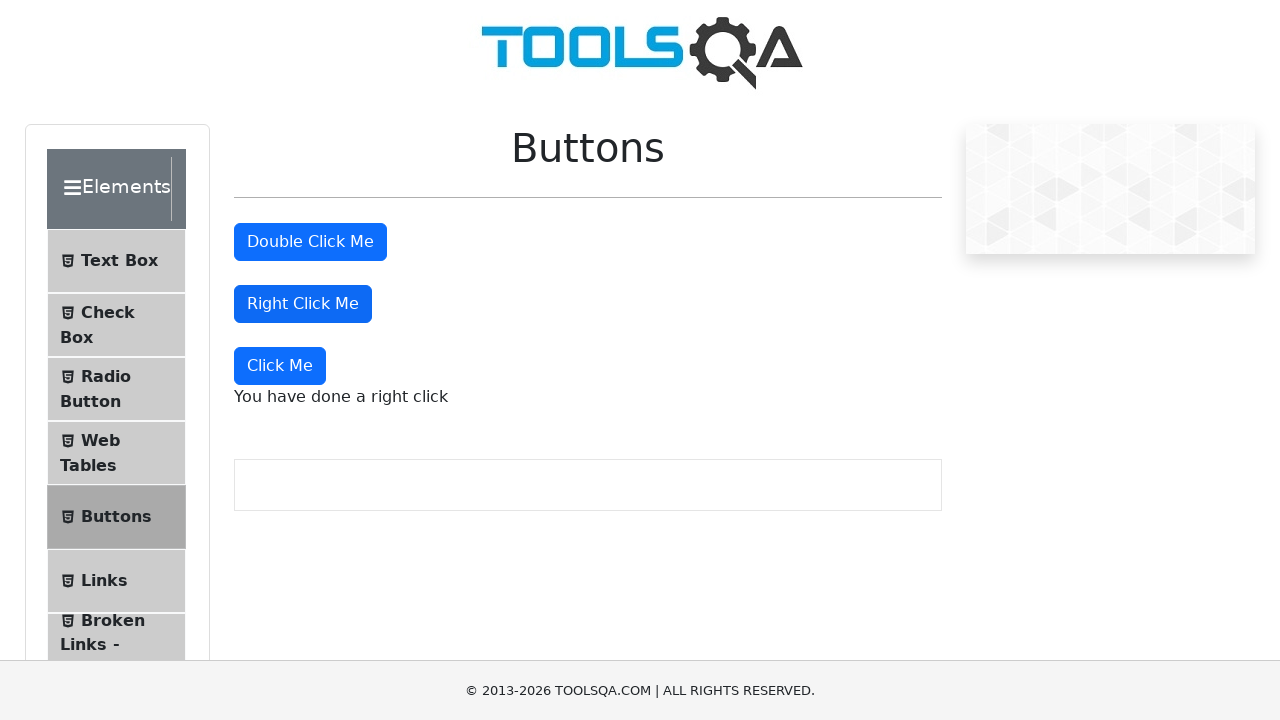

Double-clicked on the double-click button at (310, 242) on #doubleClickBtn
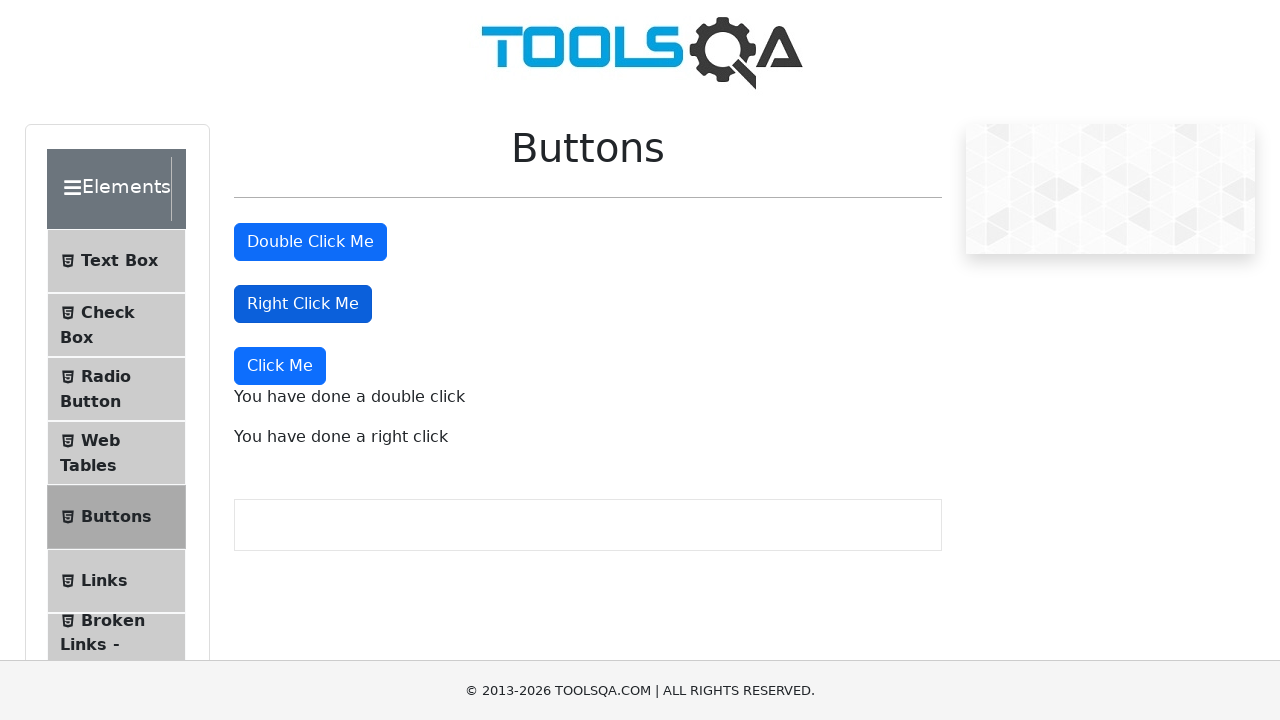

Single-clicked on the dynamic click button at (310, 242) on text=Click Me
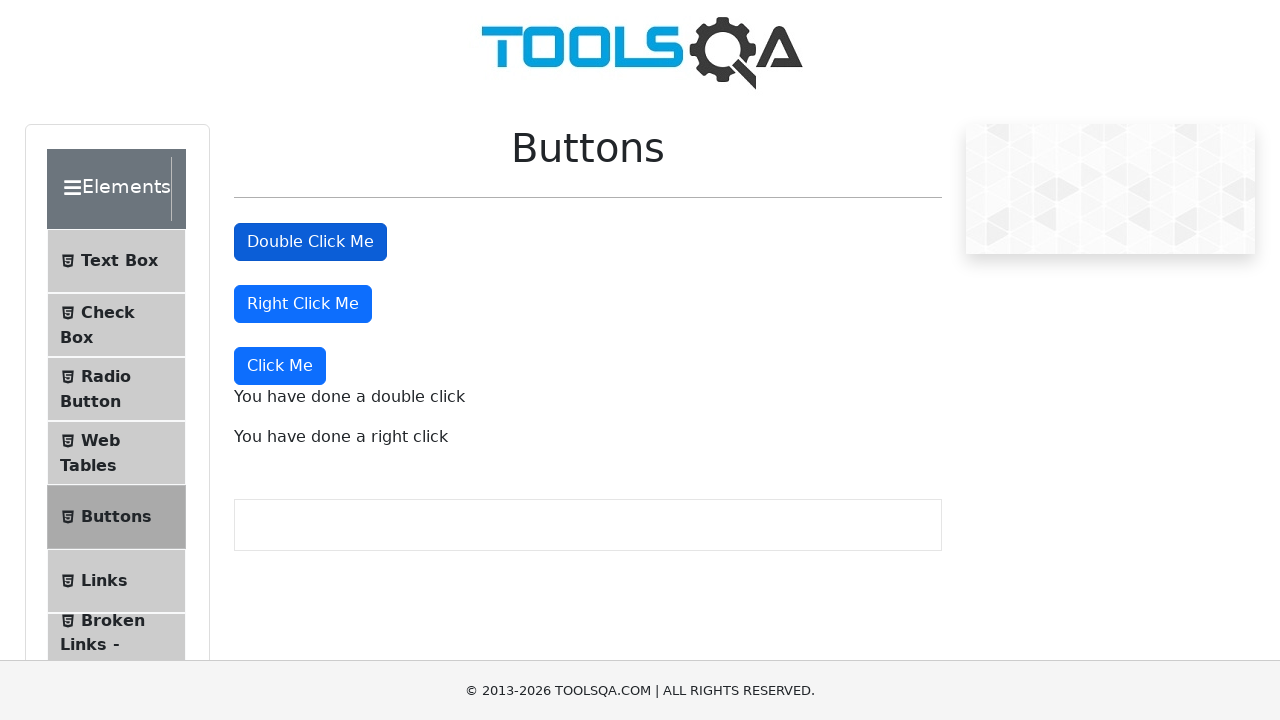

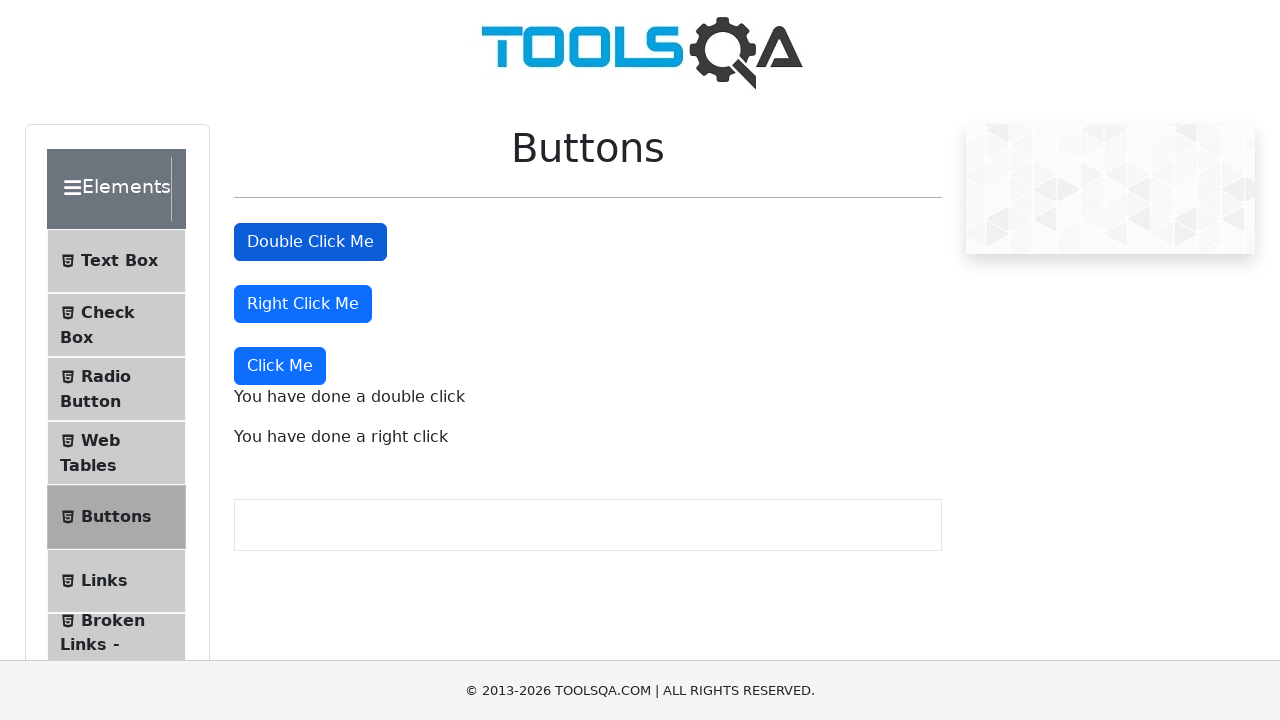